Tests navigation to the Tamnachuk category from the top menu

Starting URL: https://mall.ejeju.net/main/index.do

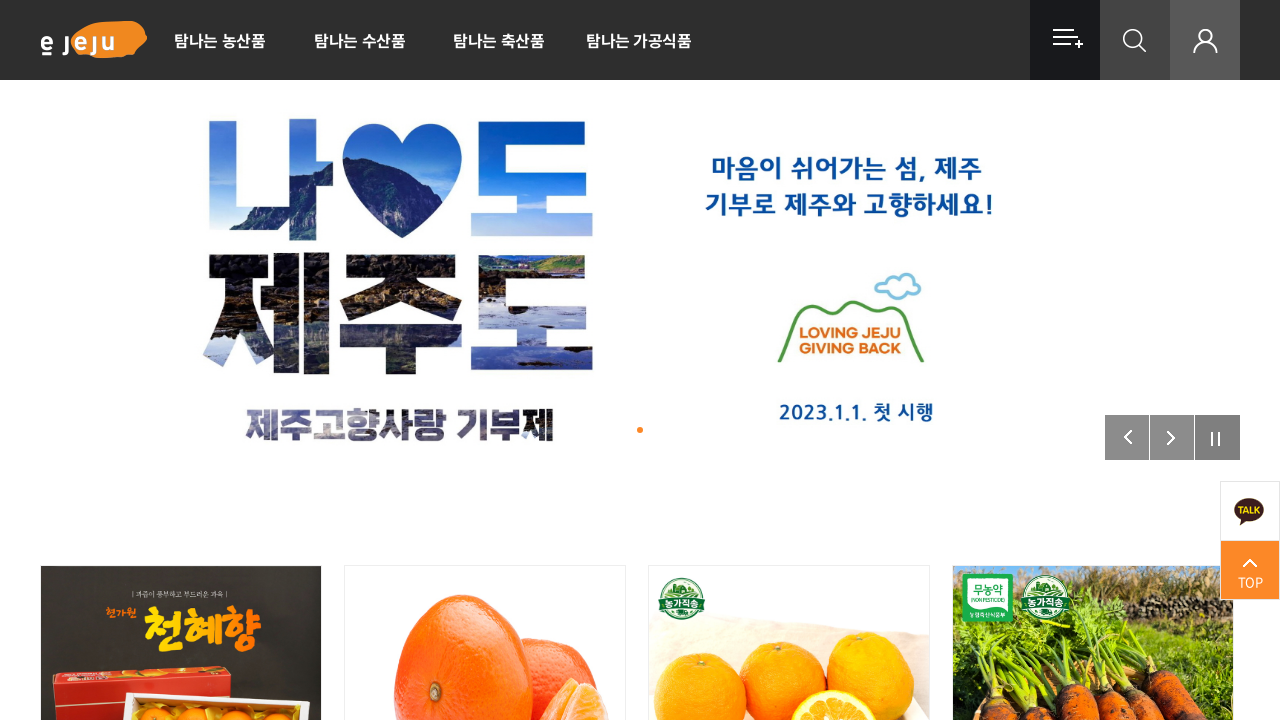

Clicked on Tamnachuk category in top menu at (638, 40) on xpath=//*[@id="gnb"]/ul[2]/li[1]/ul/li[4]/a
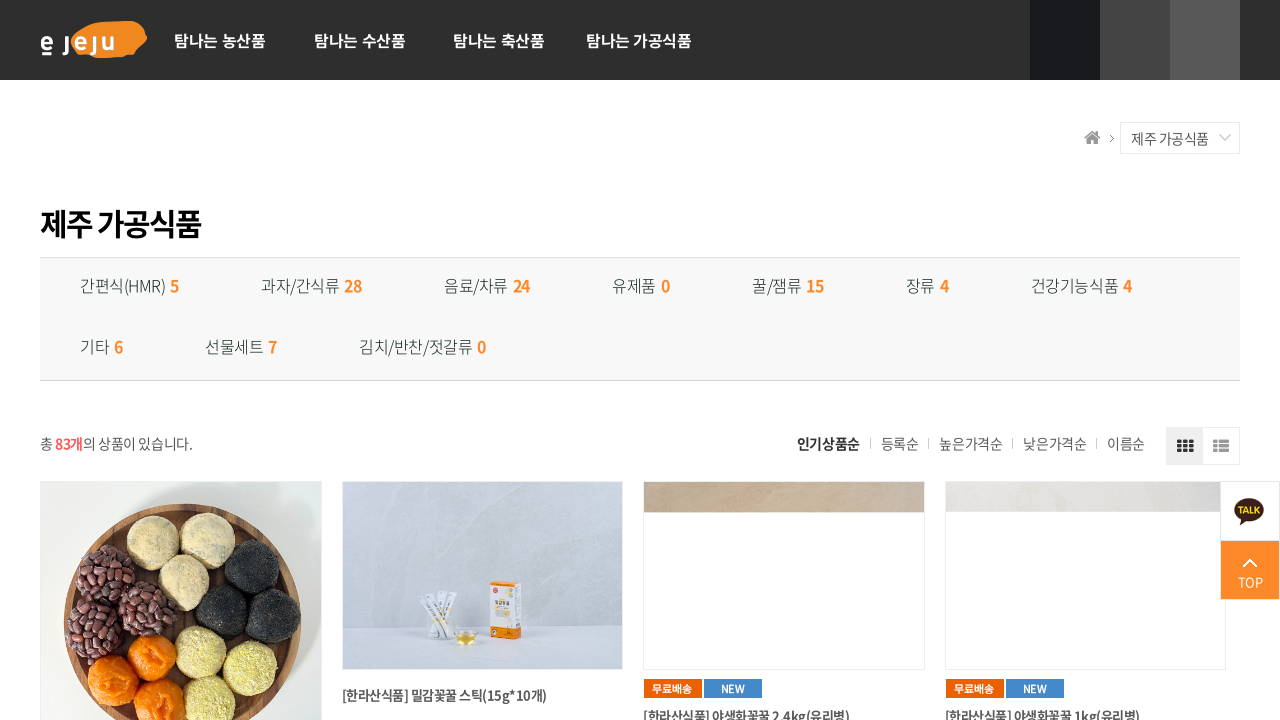

Tamnachuk category page loaded successfully
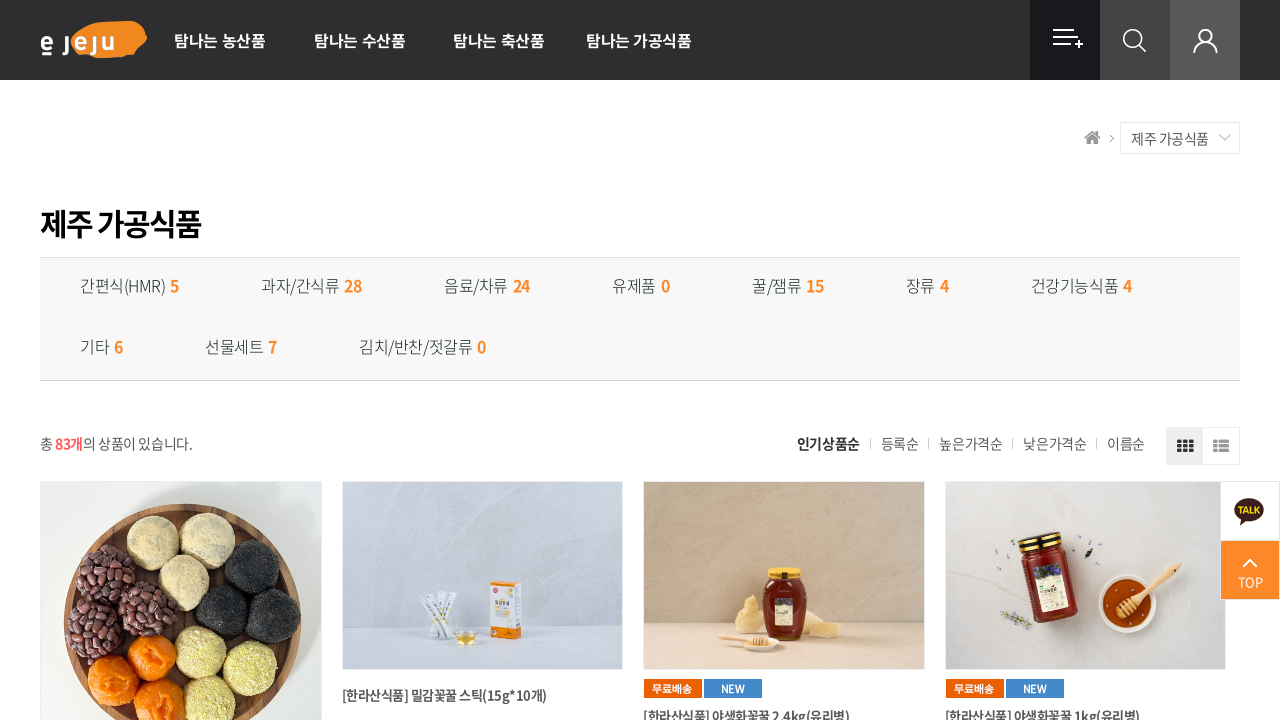

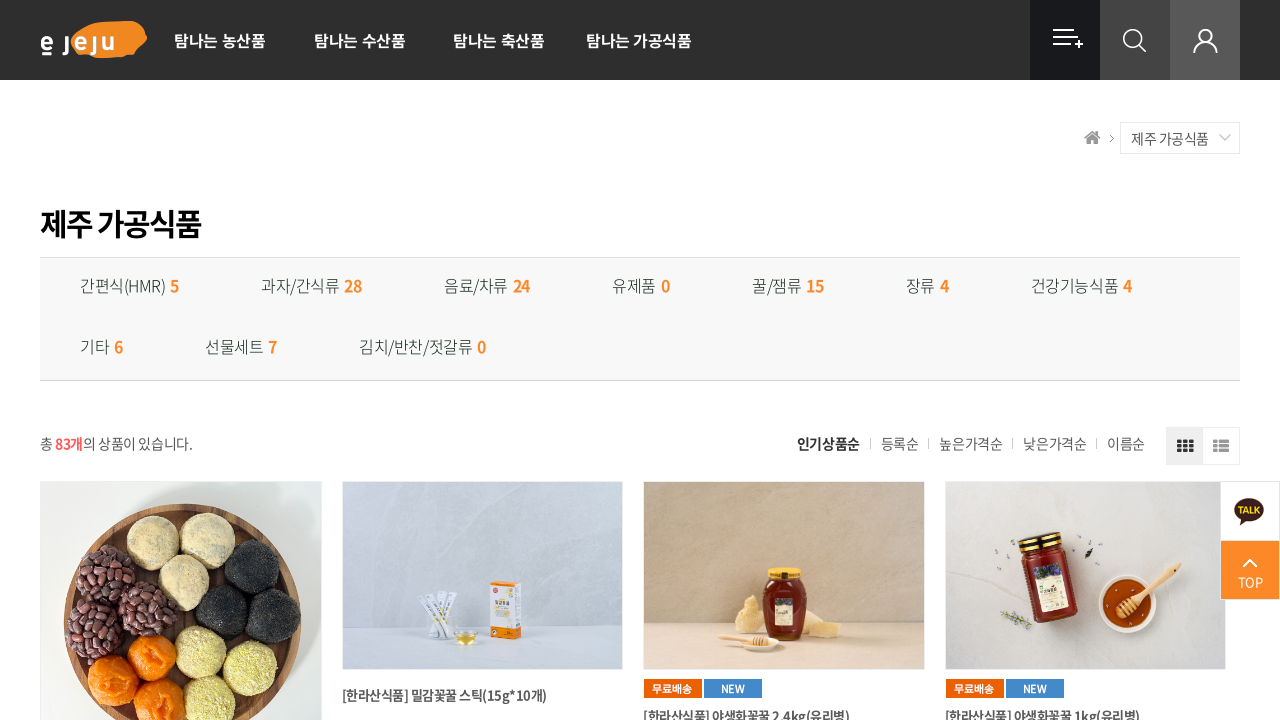